Tests that the Clear completed button displays correct text after completing an item

Starting URL: https://demo.playwright.dev/todomvc

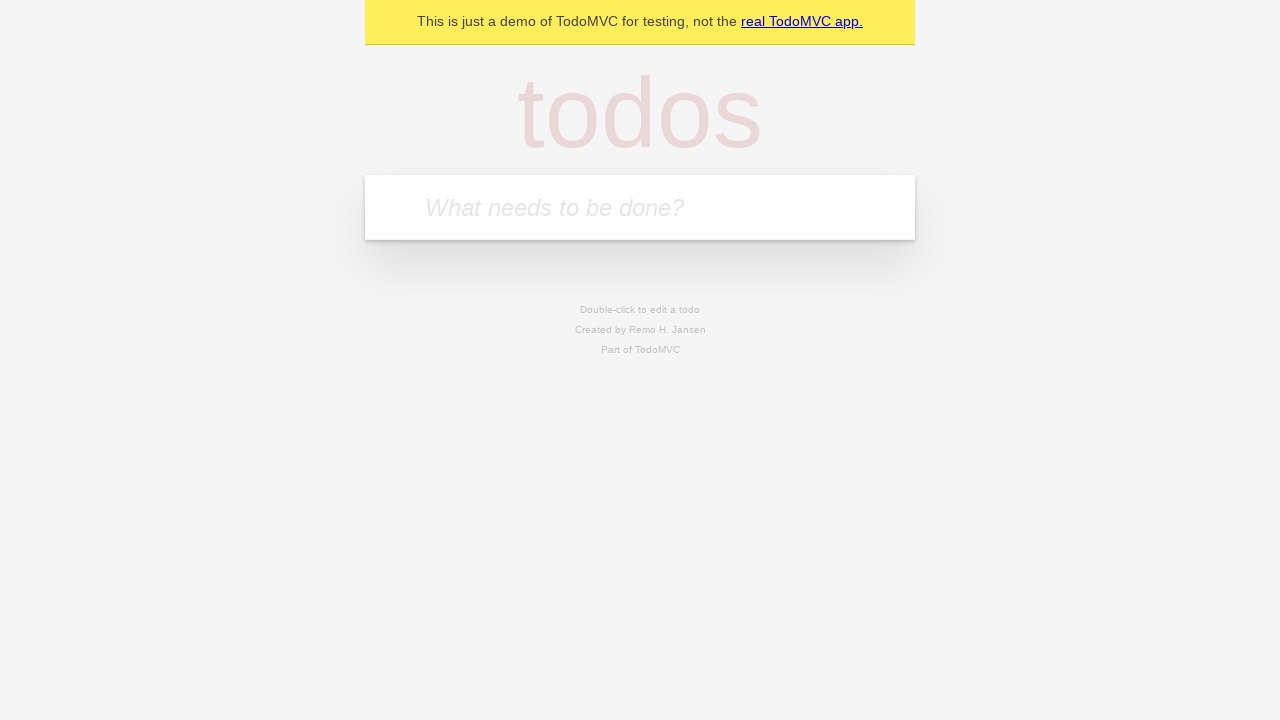

Filled todo input with 'buy some cheese' on internal:attr=[placeholder="What needs to be done?"i]
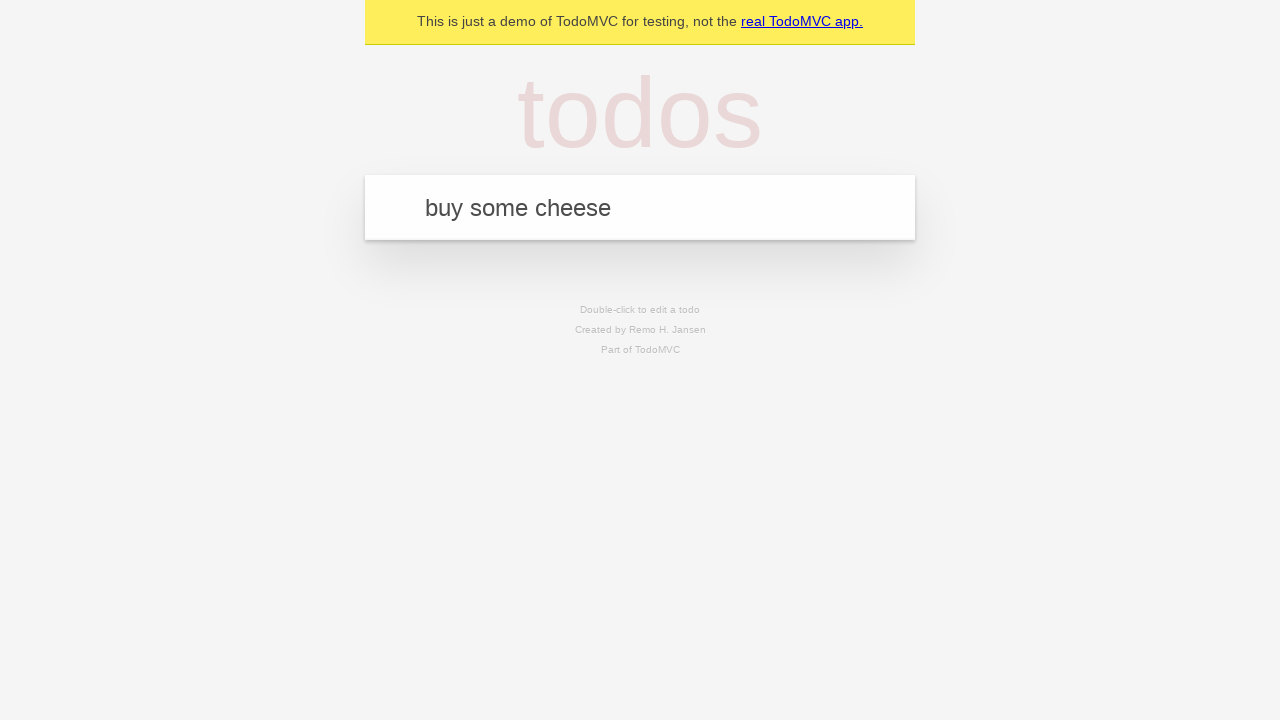

Pressed Enter to create first todo on internal:attr=[placeholder="What needs to be done?"i]
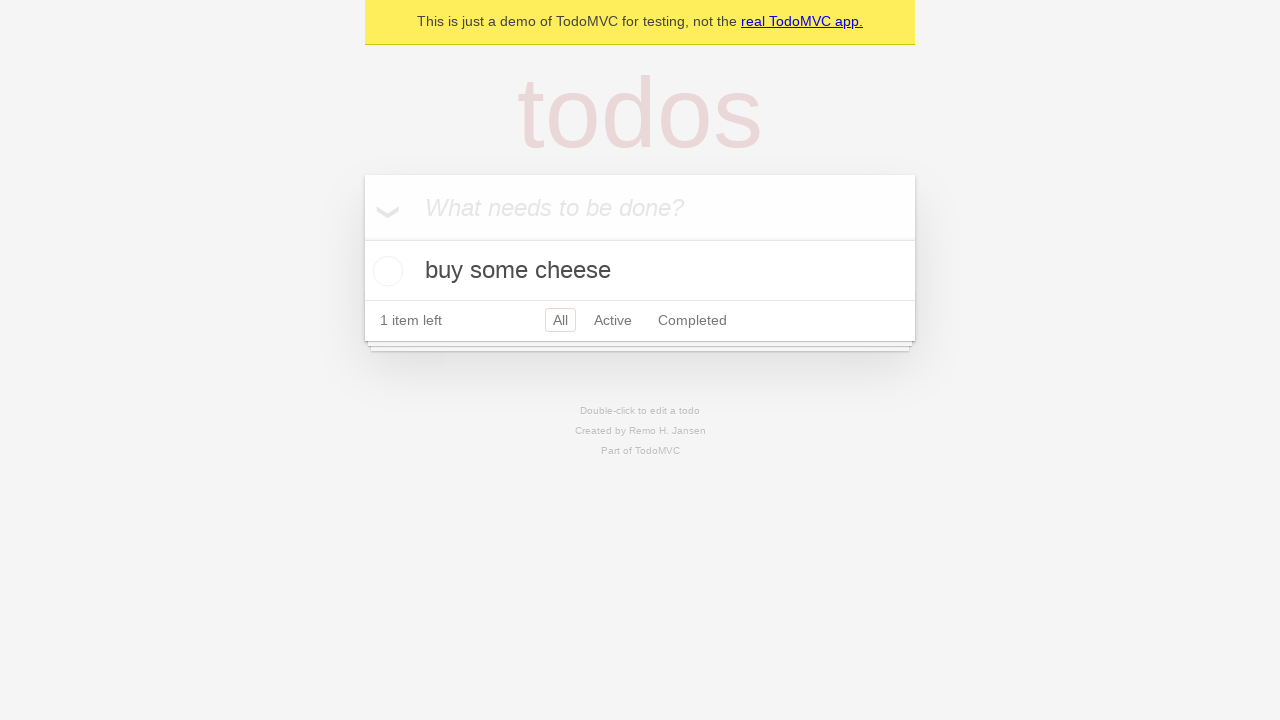

Filled todo input with 'feed the cat' on internal:attr=[placeholder="What needs to be done?"i]
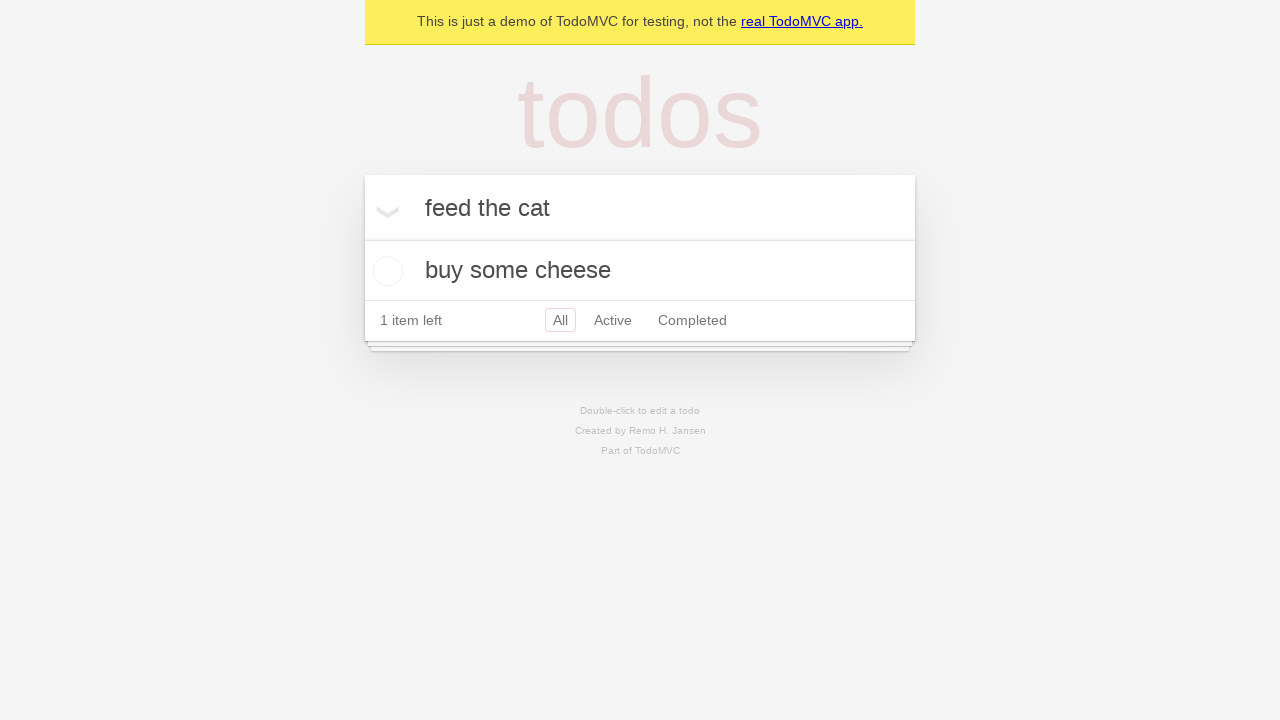

Pressed Enter to create second todo on internal:attr=[placeholder="What needs to be done?"i]
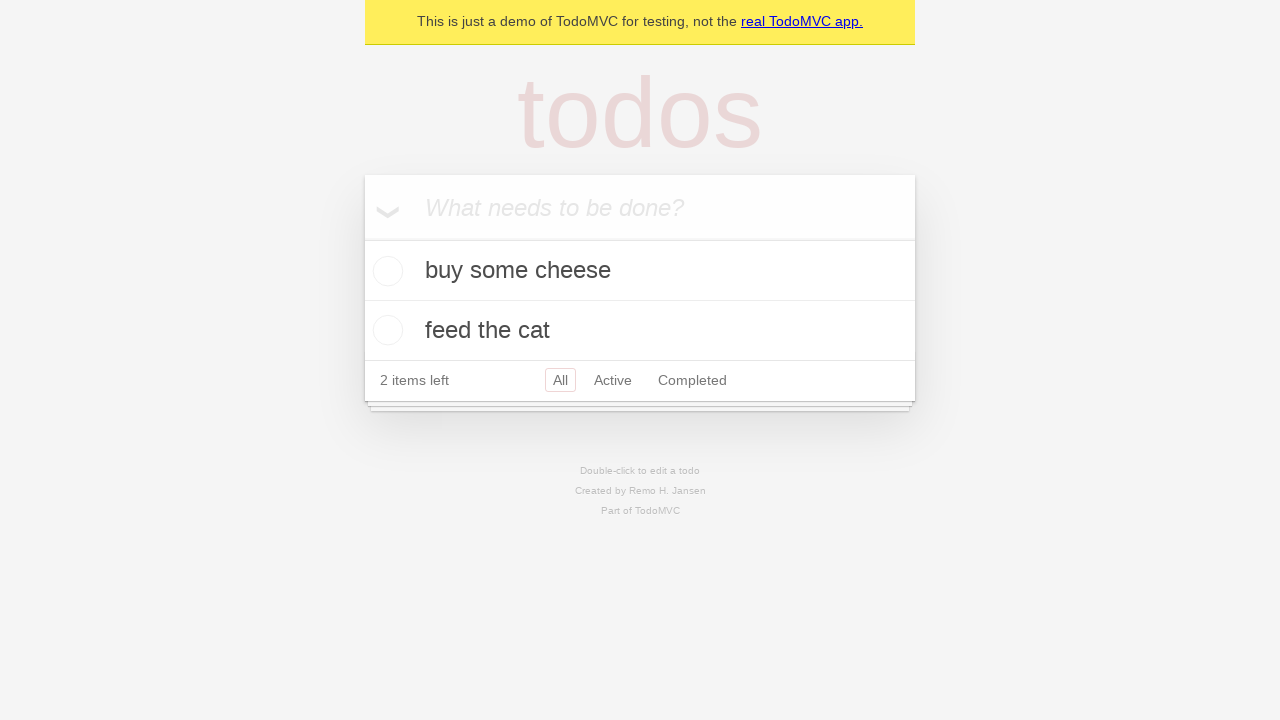

Filled todo input with 'book a doctors appointment' on internal:attr=[placeholder="What needs to be done?"i]
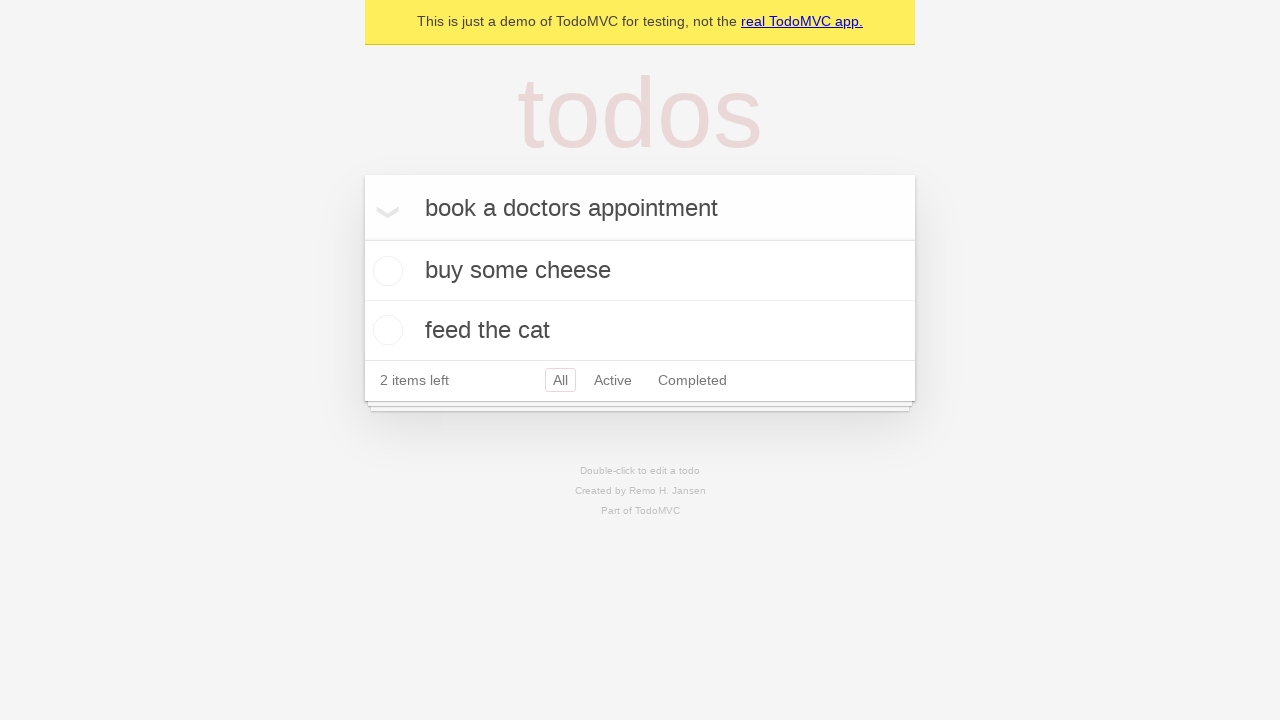

Pressed Enter to create third todo on internal:attr=[placeholder="What needs to be done?"i]
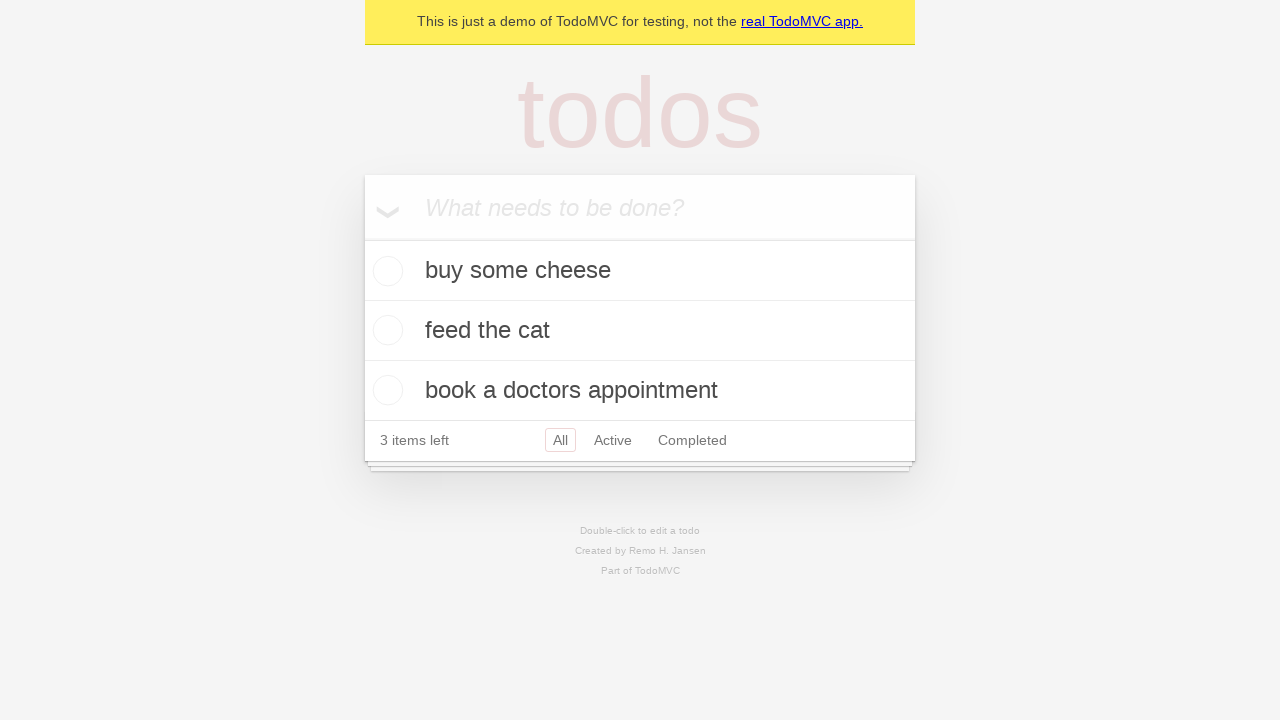

Waited for third todo item to load
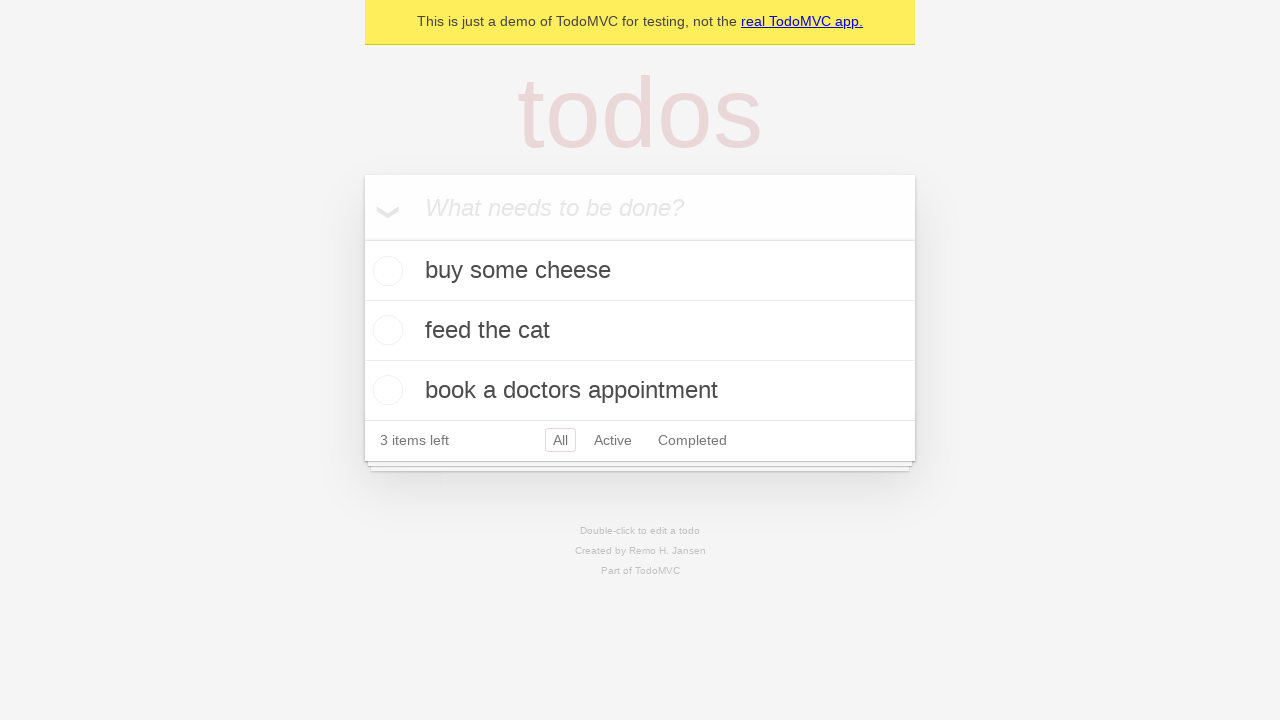

Checked first todo item to mark as completed at (385, 271) on .todo-list li .toggle >> nth=0
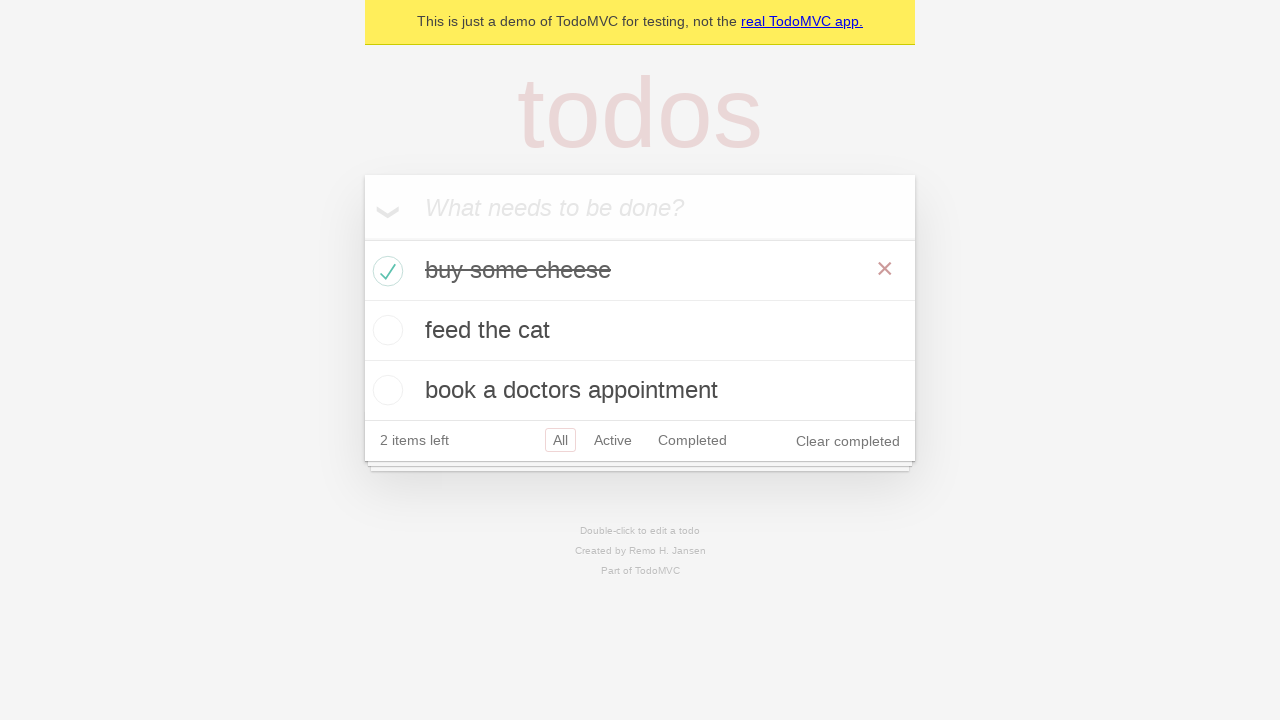

Clear completed button is now visible after marking item complete
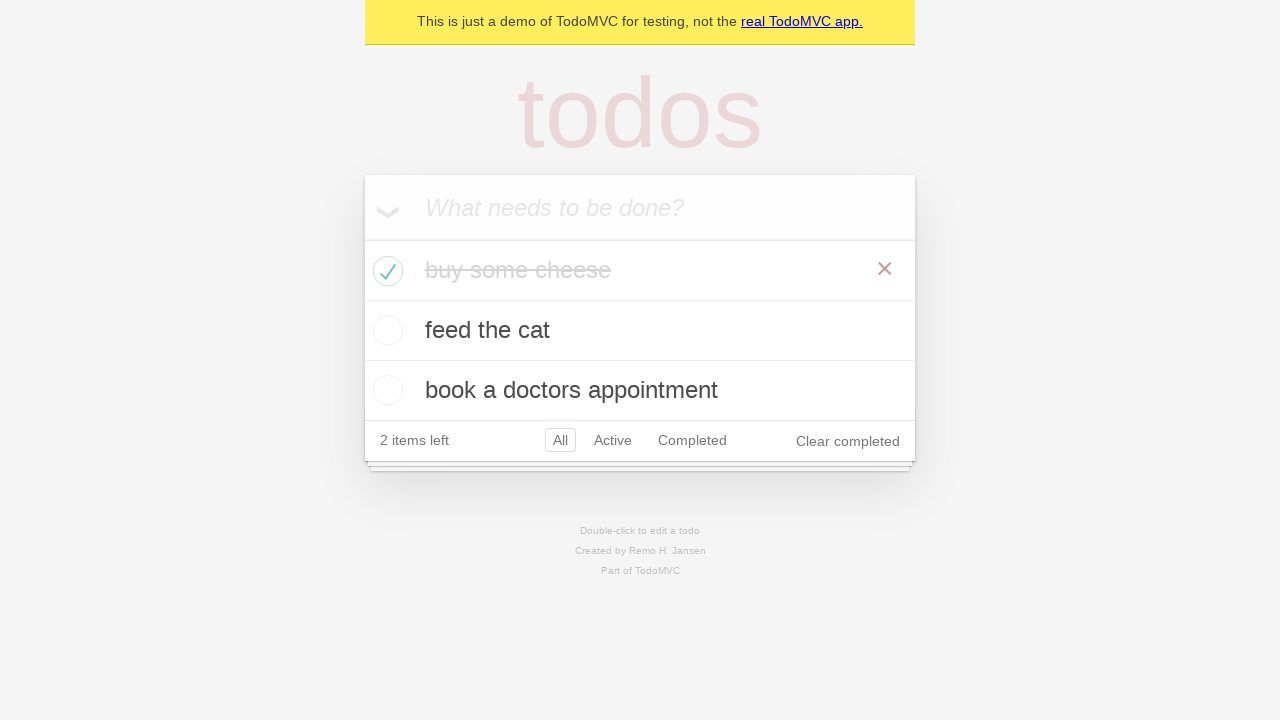

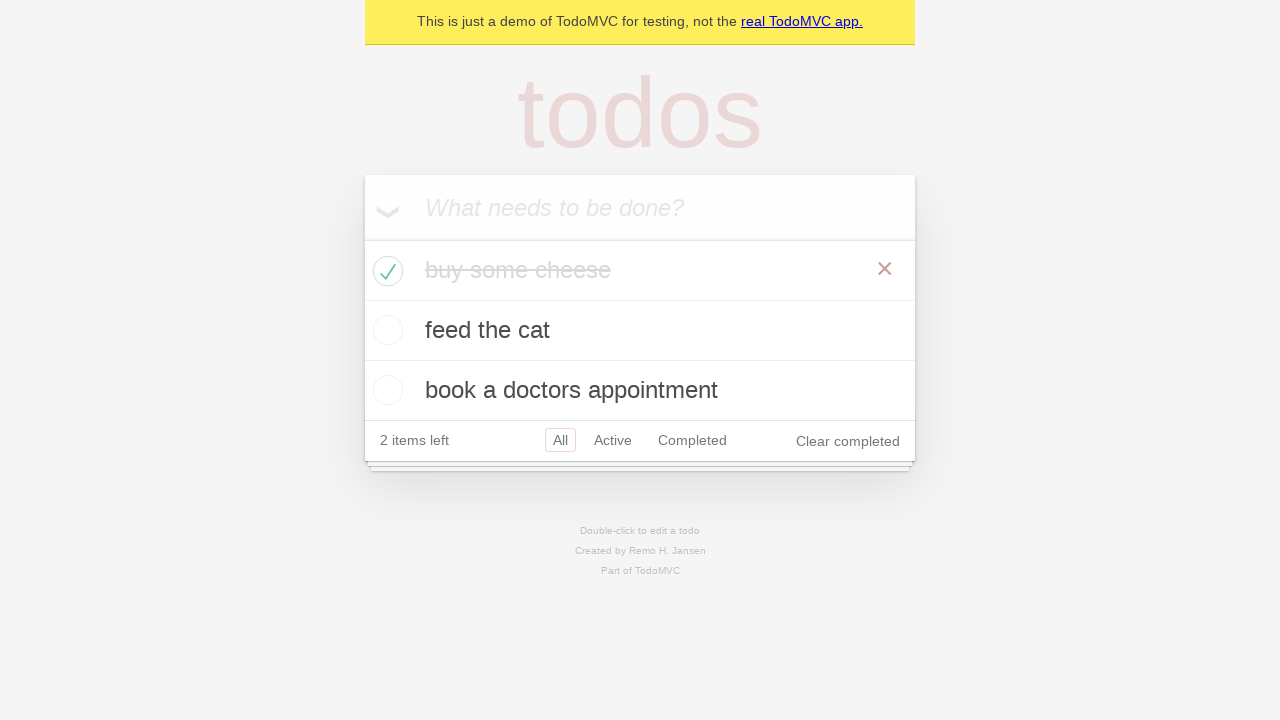